Tests navigation on the Playwright documentation site by clicking "Get started", then selecting the Java language option from the Node.js dropdown, and verifying the Installation heading is visible.

Starting URL: https://playwright.dev/

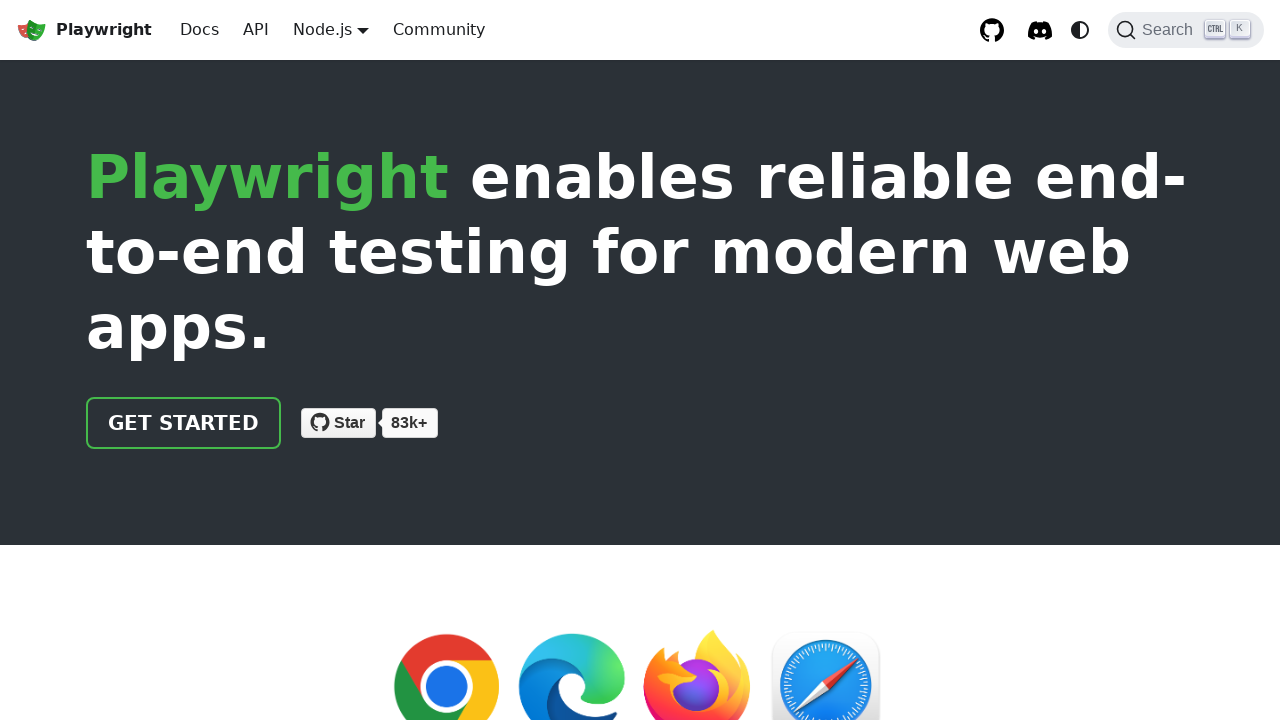

Clicked 'Get started' link on Playwright documentation site at (184, 423) on internal:role=link[name="Get started"i]
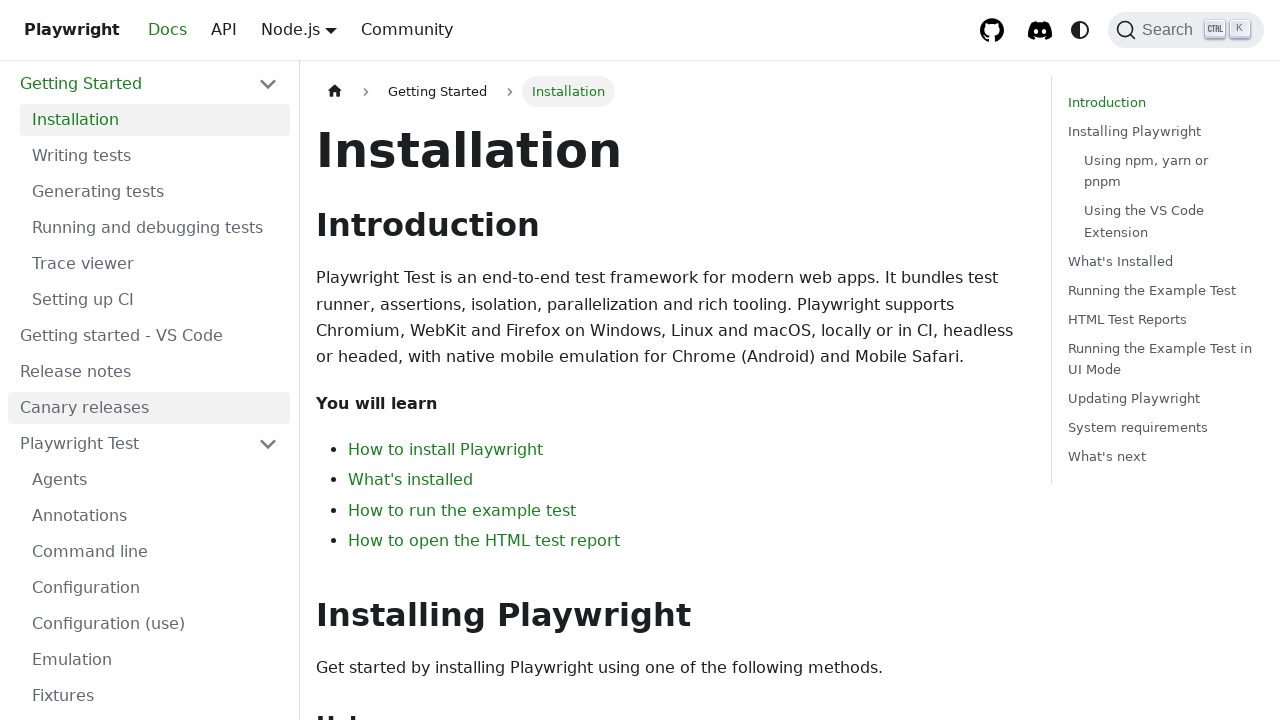

Clicked Node.js language selector dropdown at (322, 29) on internal:role=button[name="Node.js"i]
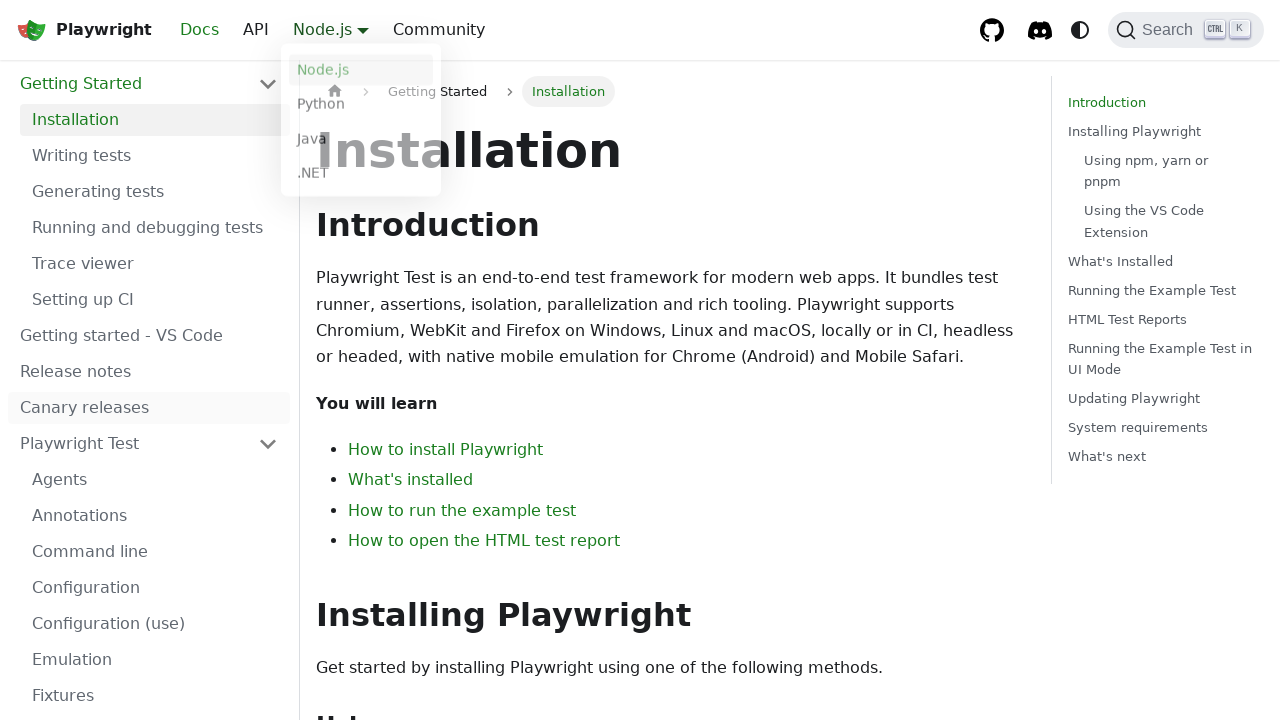

Selected Java option from language dropdown at (361, 142) on internal:role=link[name="Java"s]
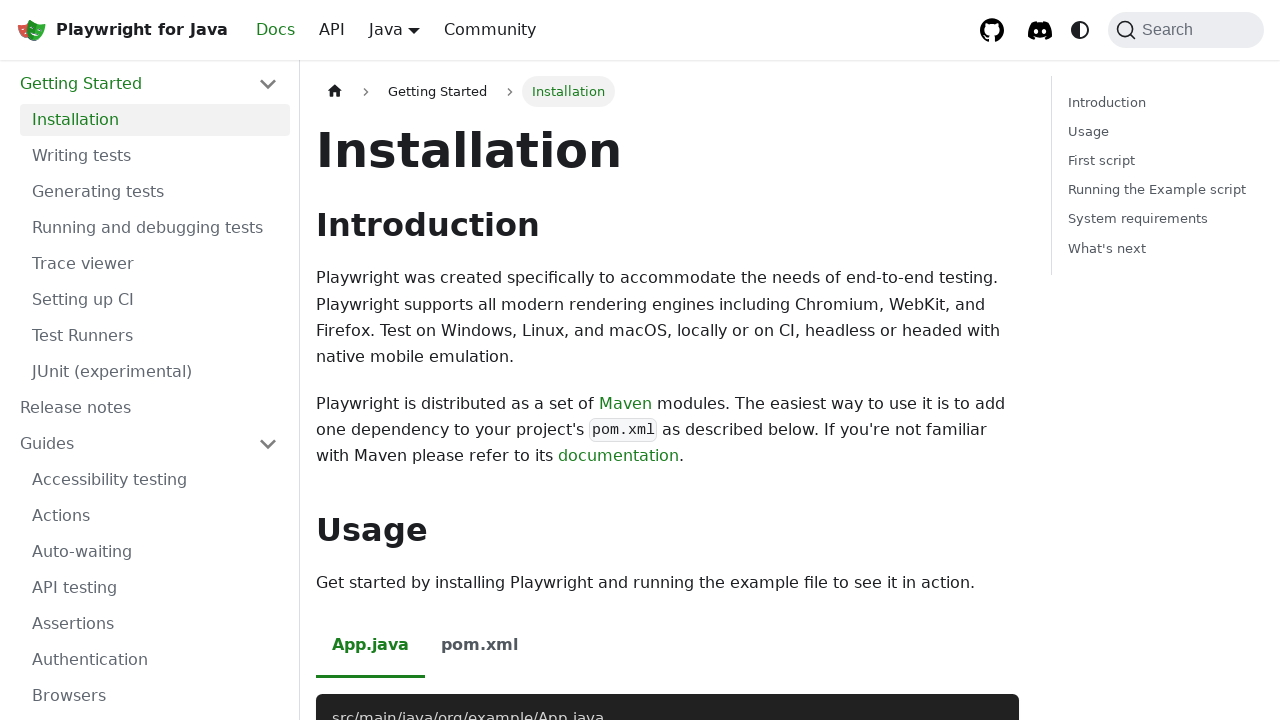

Verified Installation heading is visible
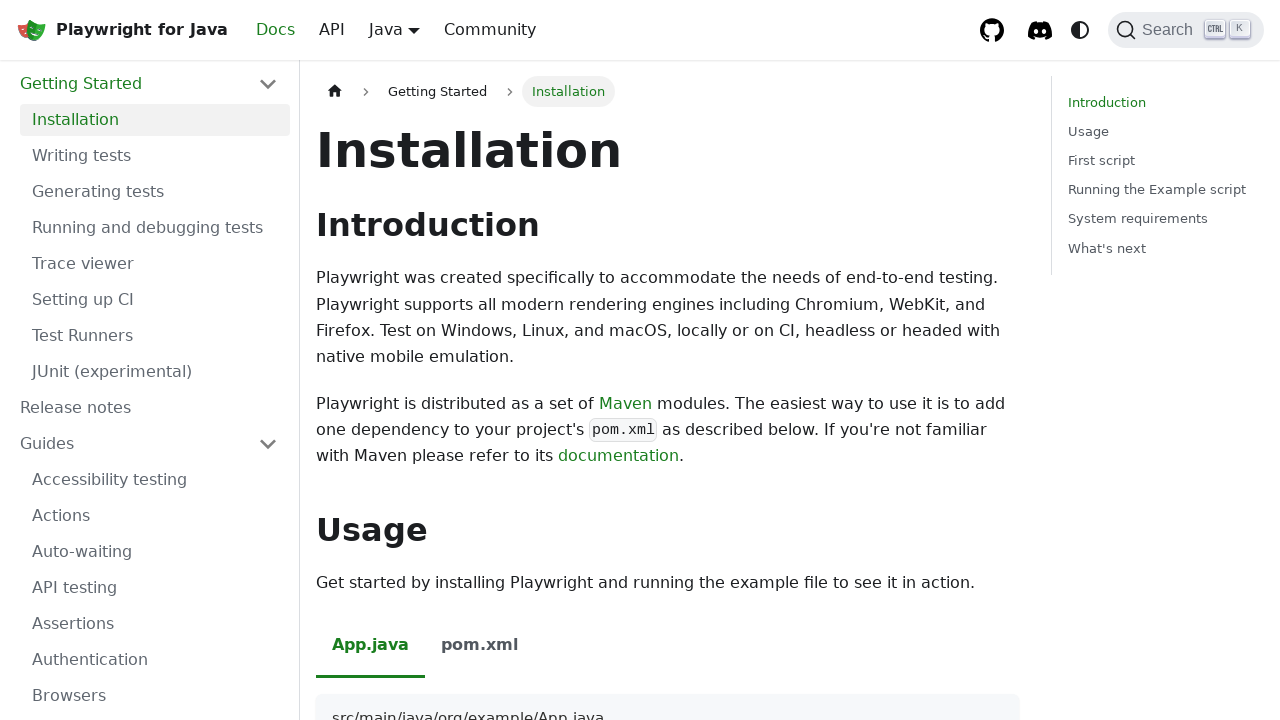

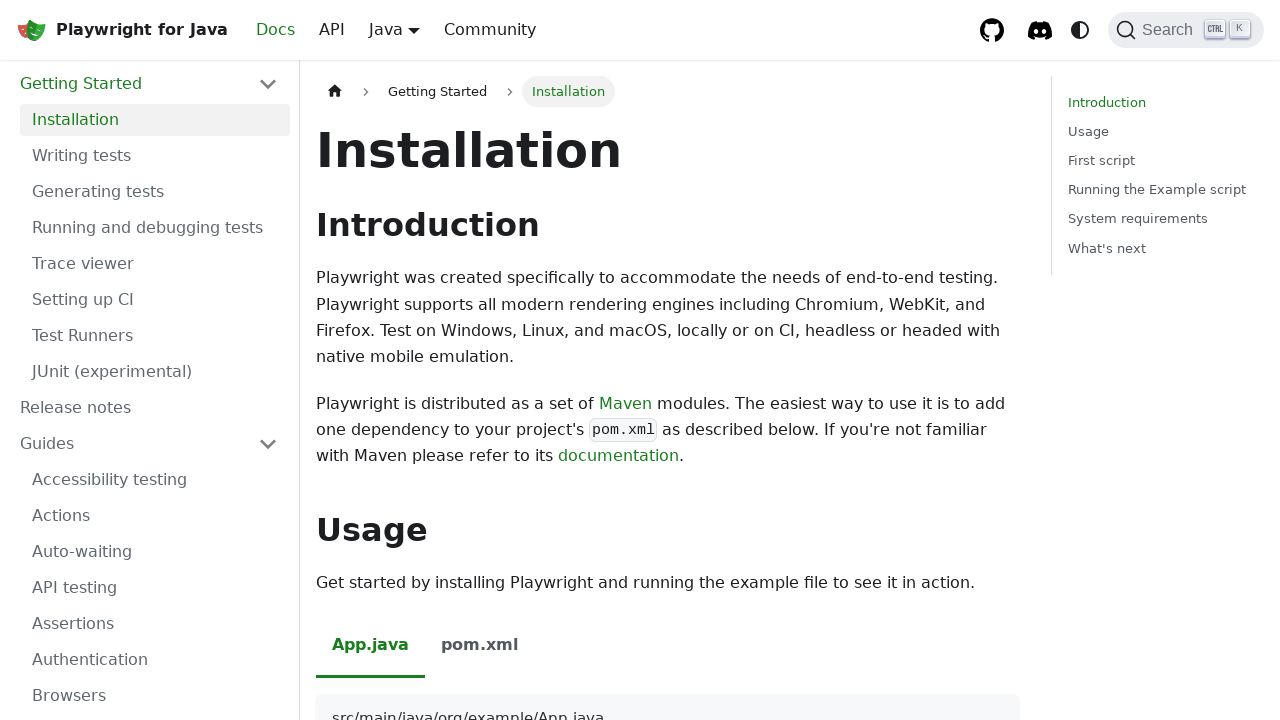